Clicks on the shopping cart icon to view the cart

Starting URL: https://www.target.com/

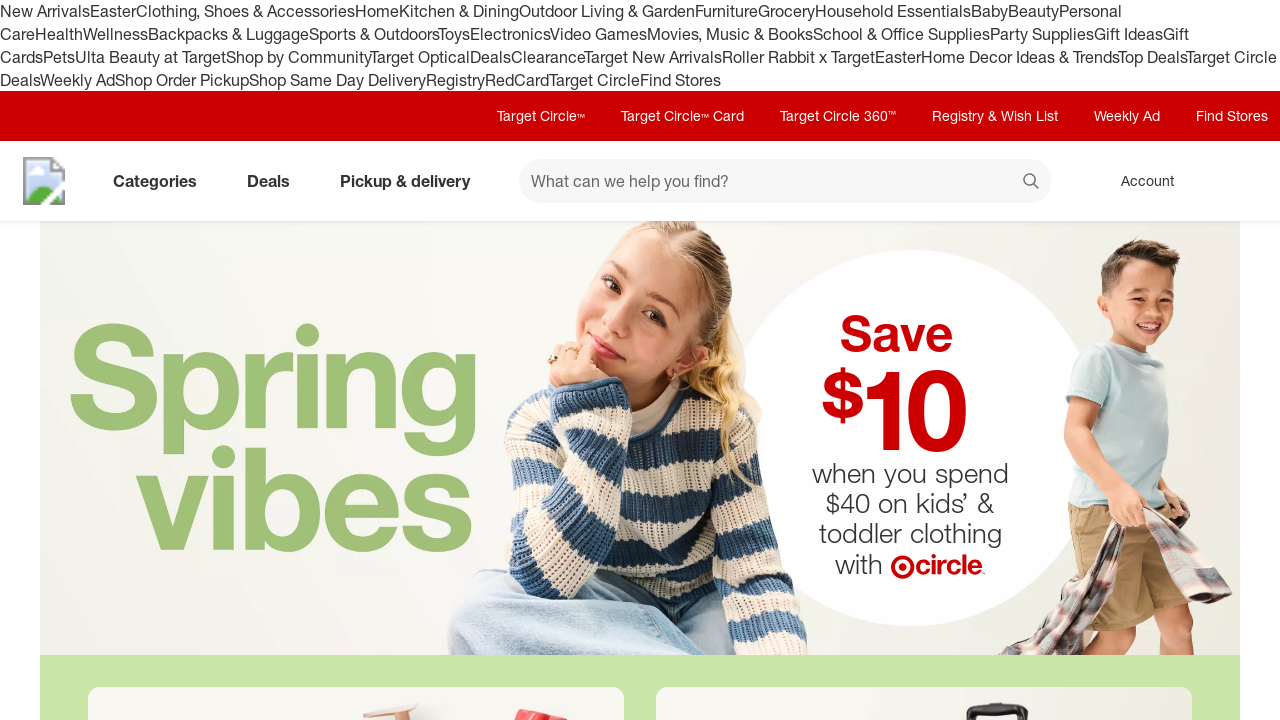

Clicked shopping cart icon at (1238, 181) on [data-test='@web/CartIcon']
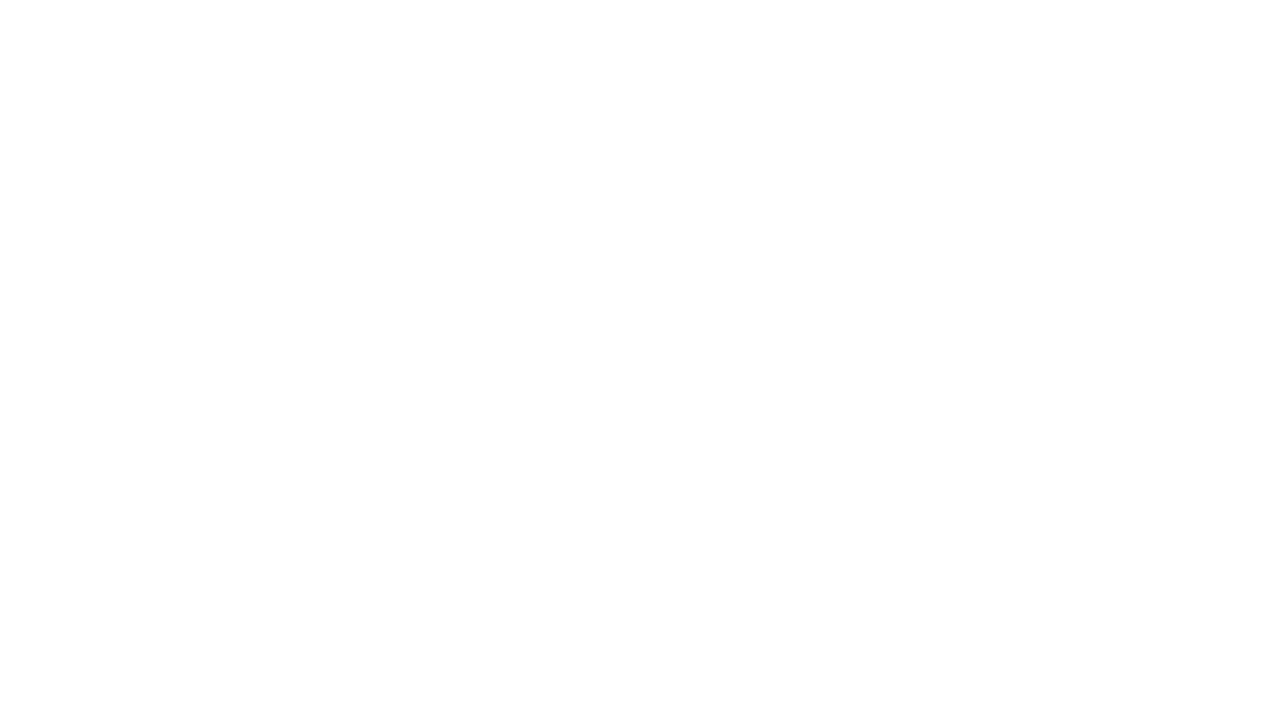

Cart page loaded and network idle
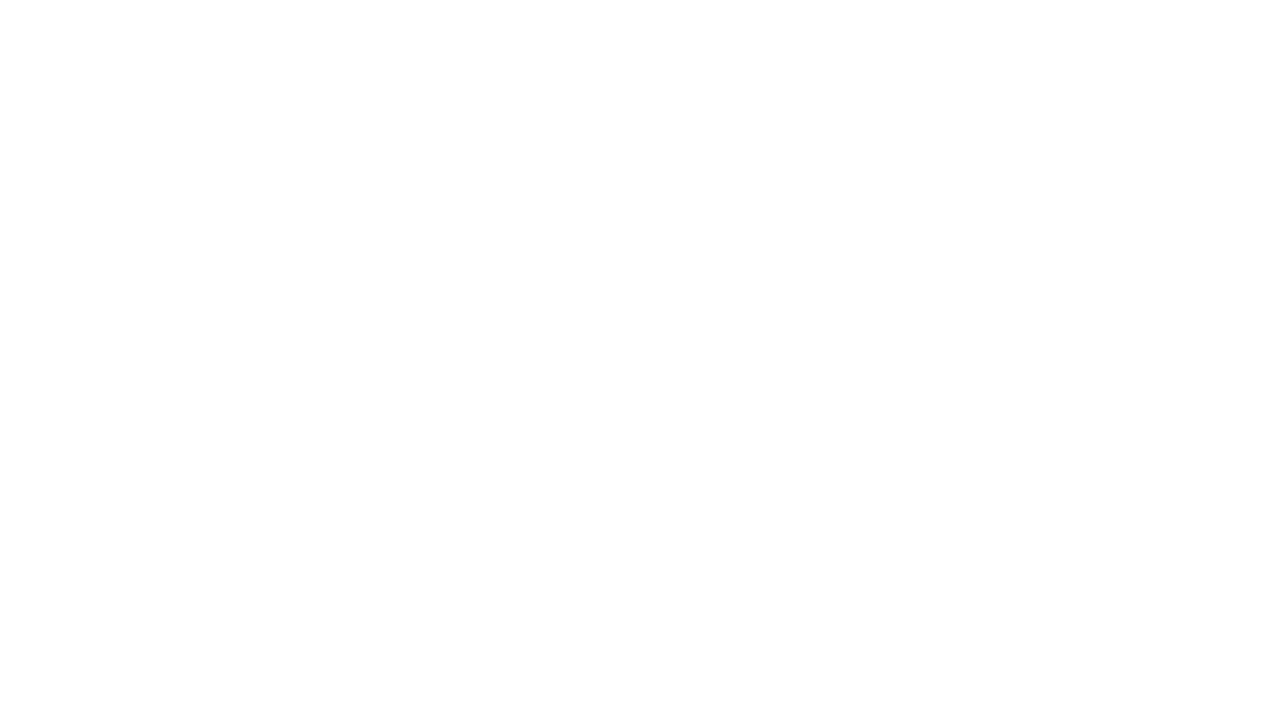

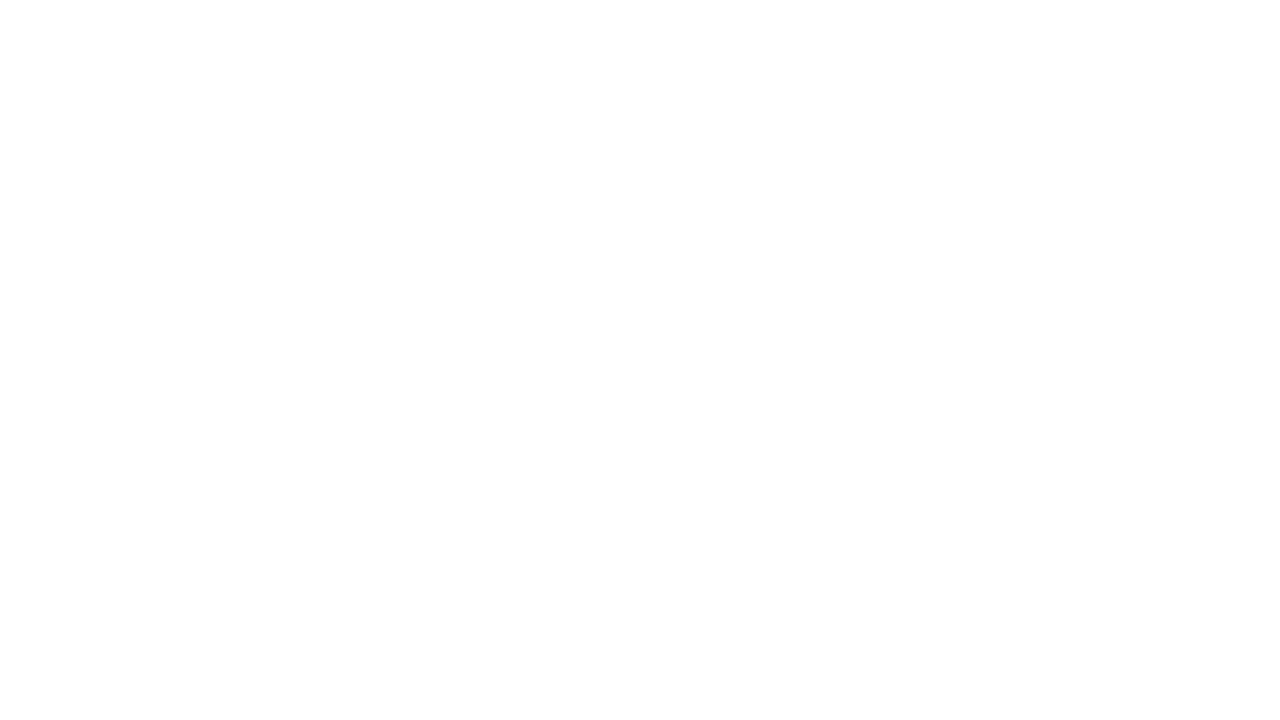